Tests hovering over the "My account" dropdown menu on an e-commerce playground website to verify the dropdown interaction works.

Starting URL: https://ecommerce-playground.lambdatest.io/

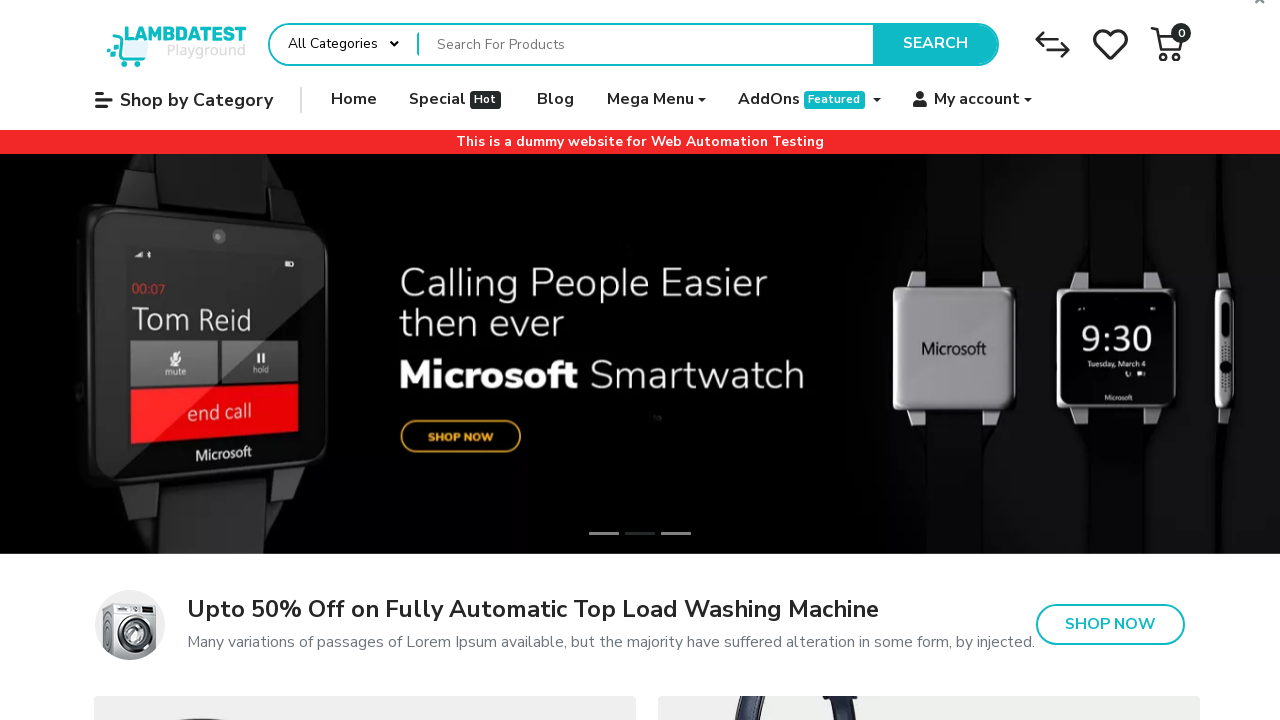

Navigated to e-commerce playground website
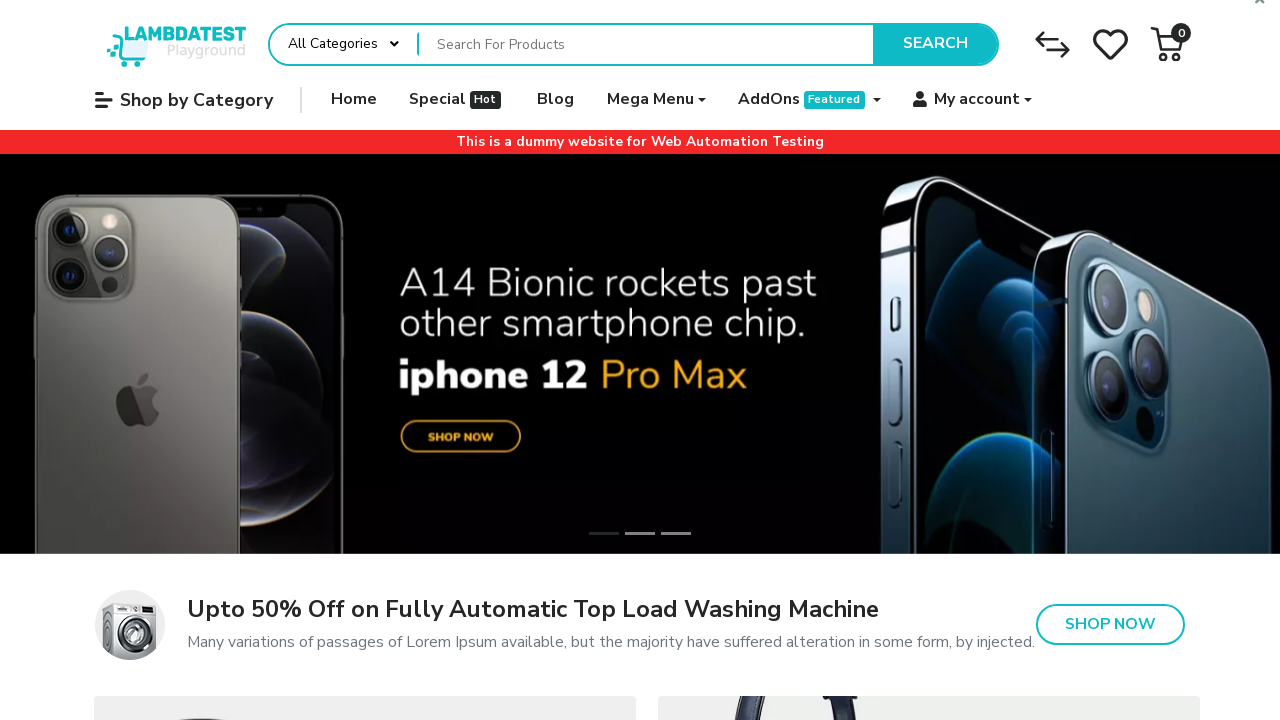

Hovered over 'My account' dropdown menu at (977, 100) on (//a[@data-toggle='dropdown'])//span[contains(.,'My account')]
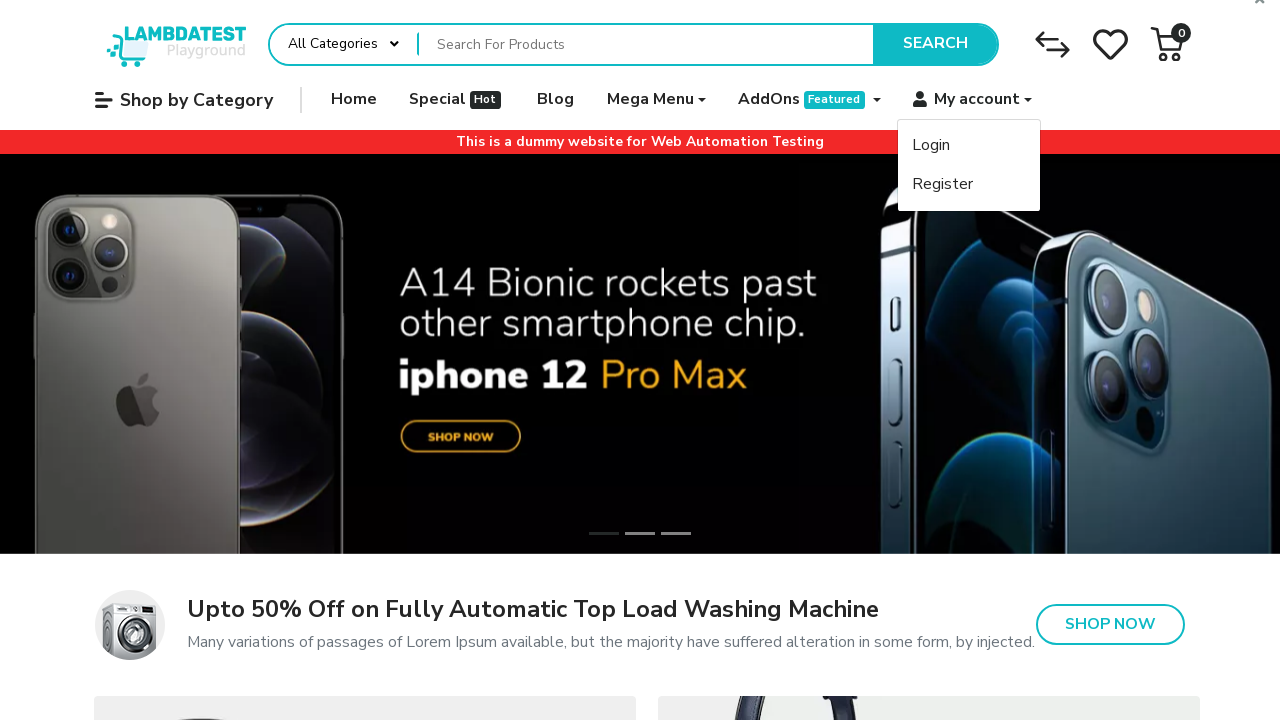

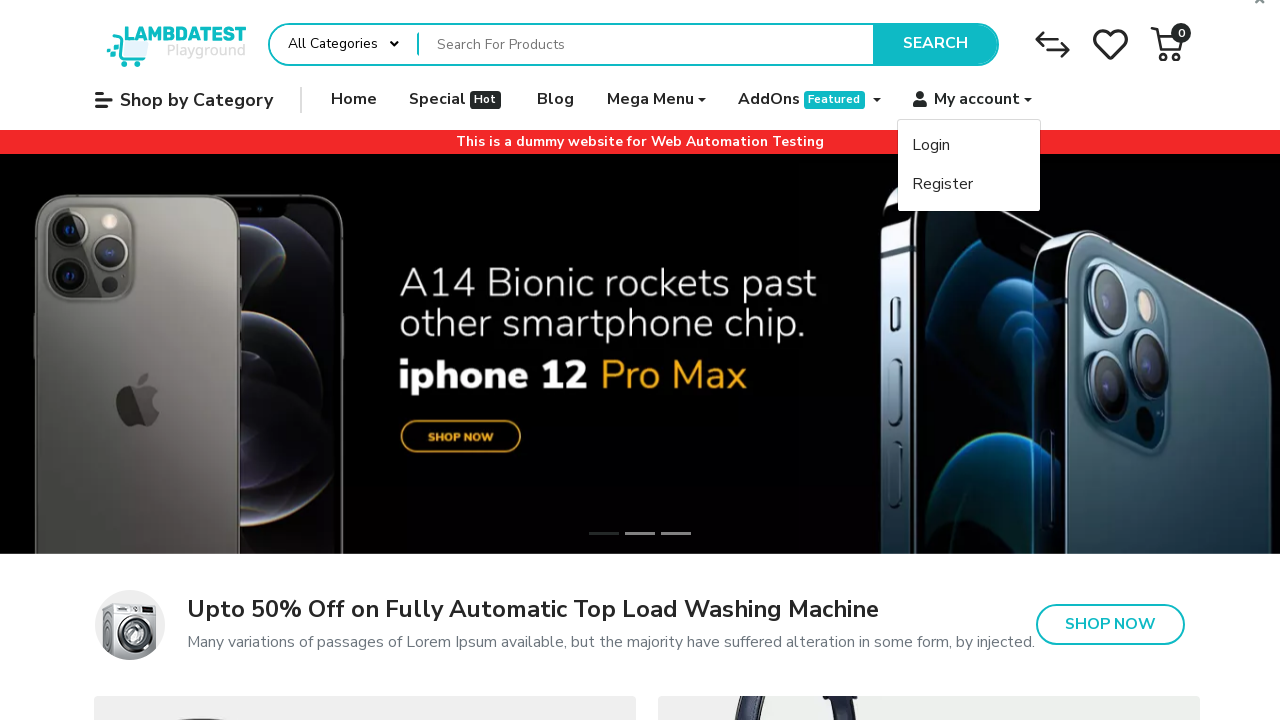